Tests drag and drop functionality within an iframe on jQuery UI demo page, then switches back to main content and clicks the Support link

Starting URL: http://jqueryui.com/droppable/

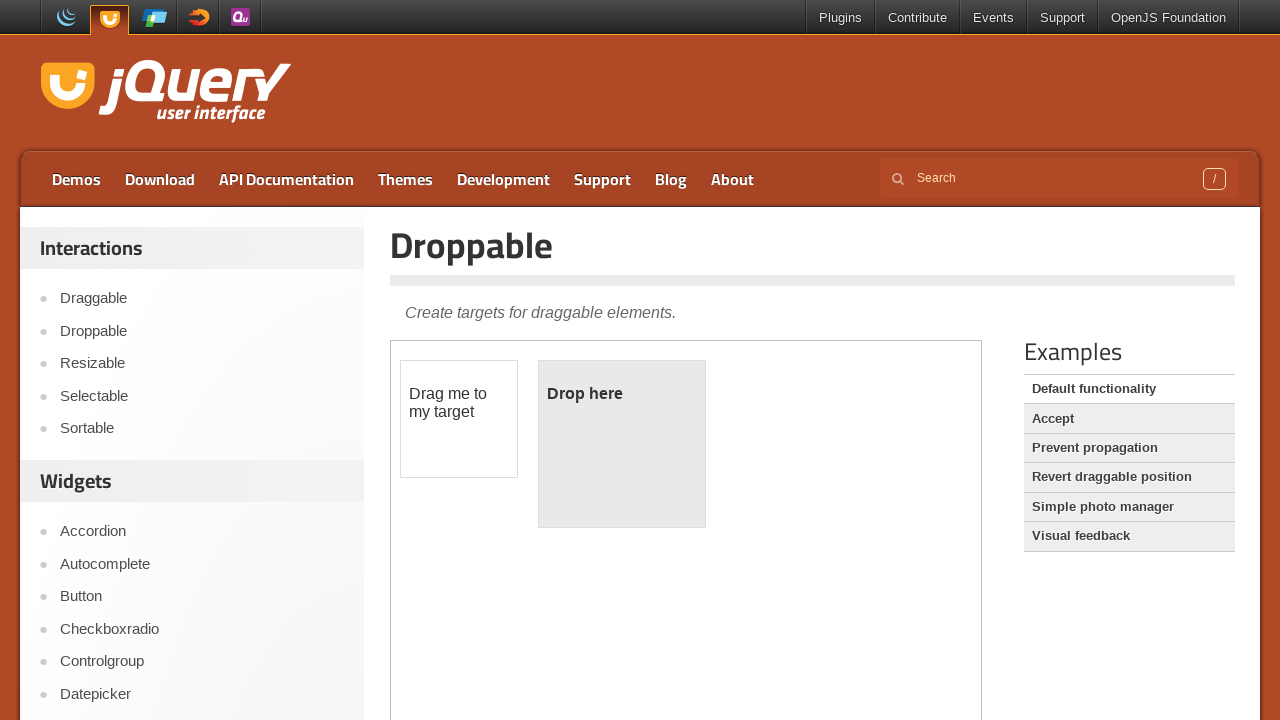

Located the first iframe containing the drag and drop demo
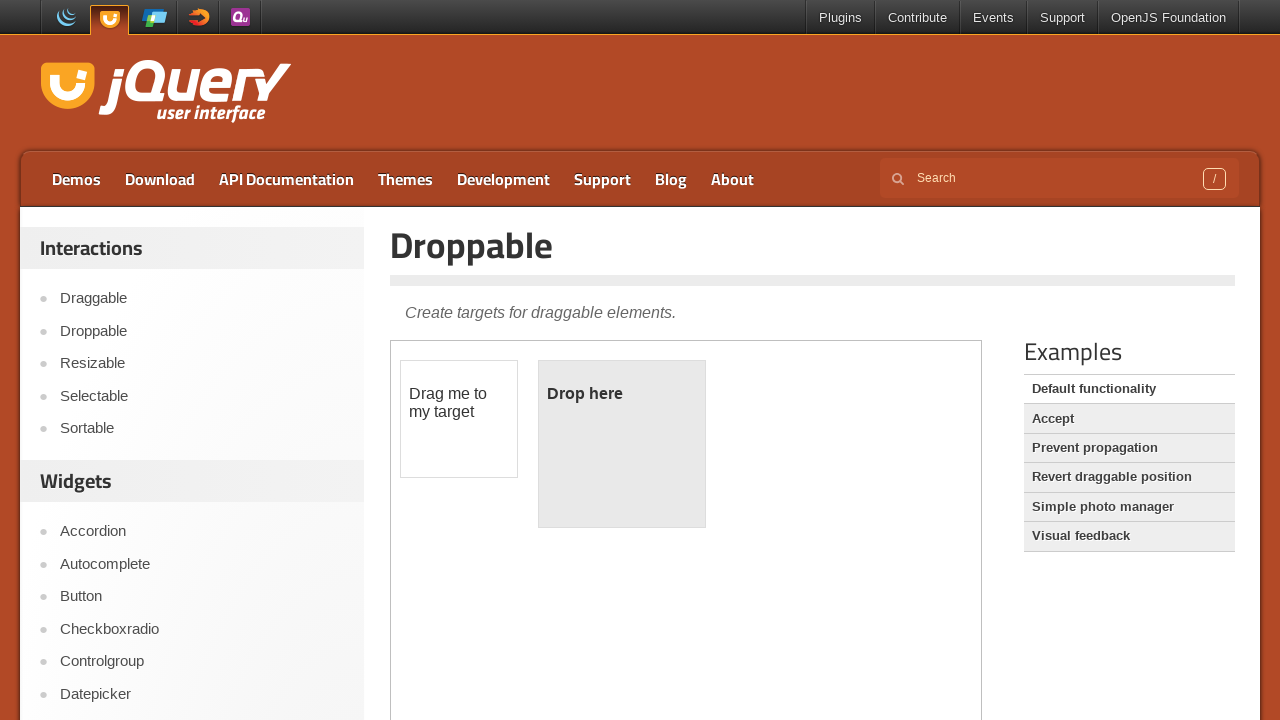

Located the draggable element (#draggable) within the iframe
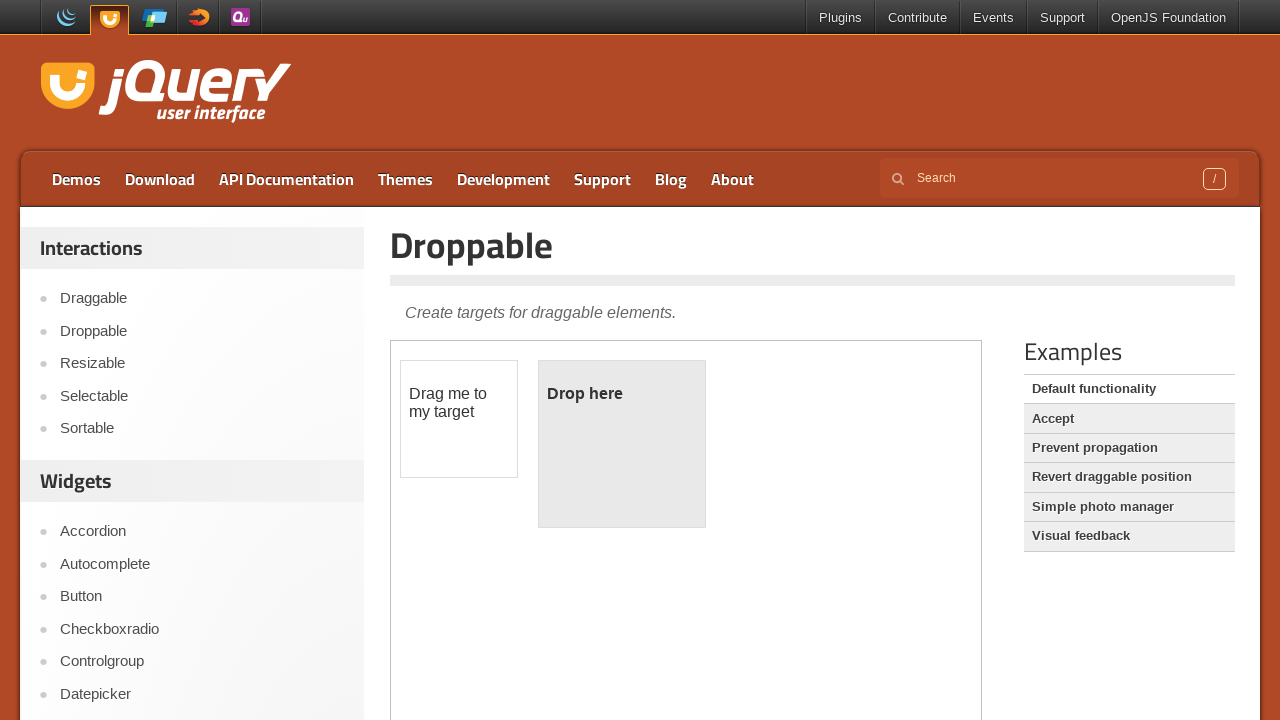

Located the droppable target element (#droppable) within the iframe
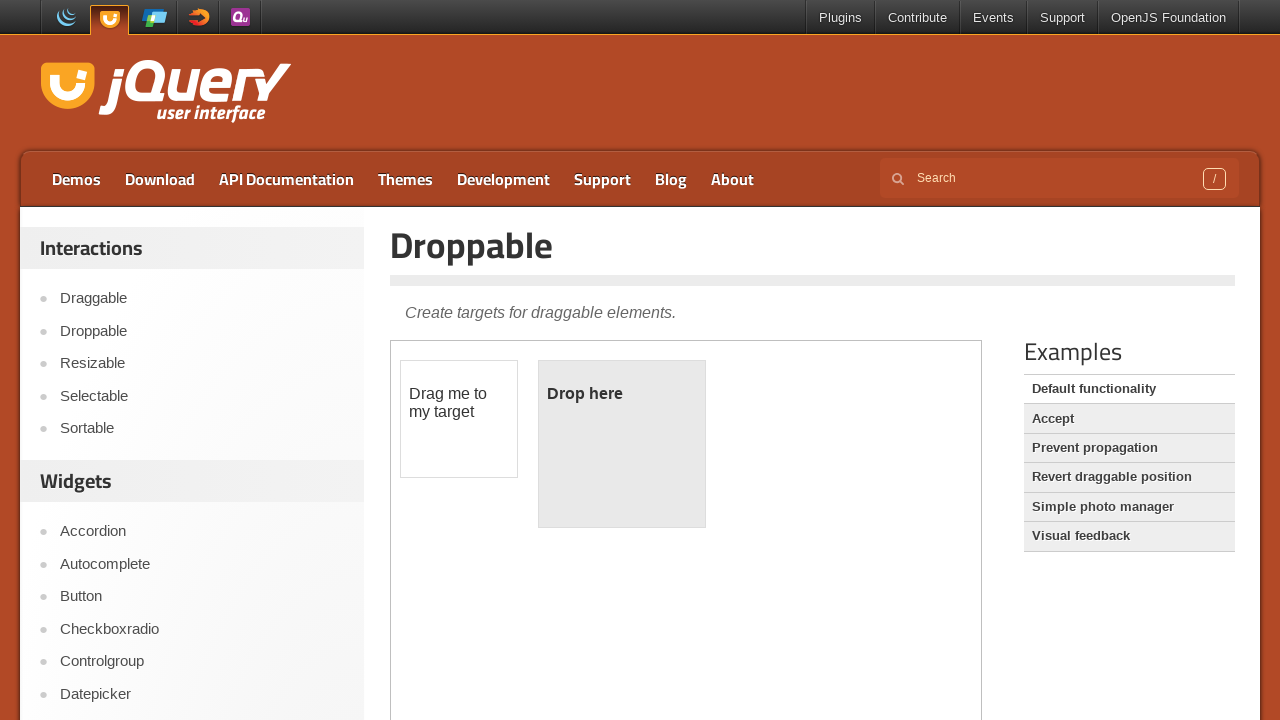

Performed drag and drop operation from draggable to droppable element at (622, 444)
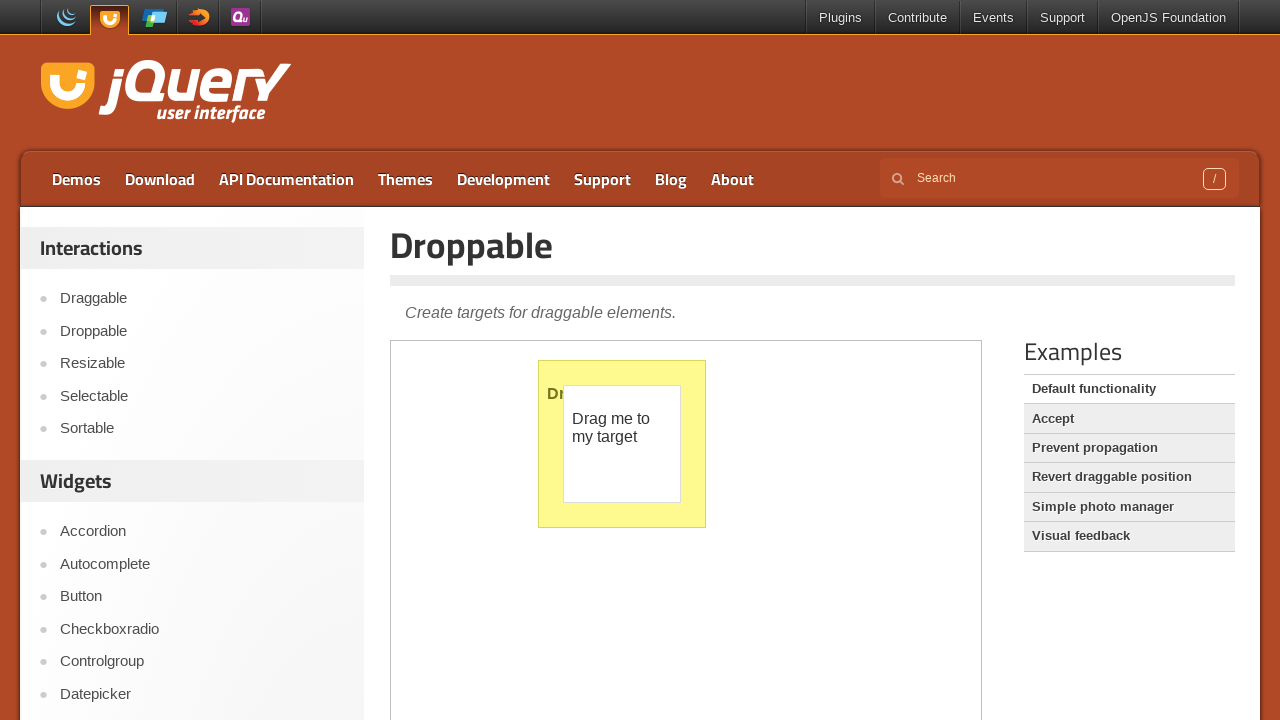

Clicked the Support link in the main page navigation at (602, 179) on xpath=//li[@class='menu-item']/a[contains(text(),'Support')]
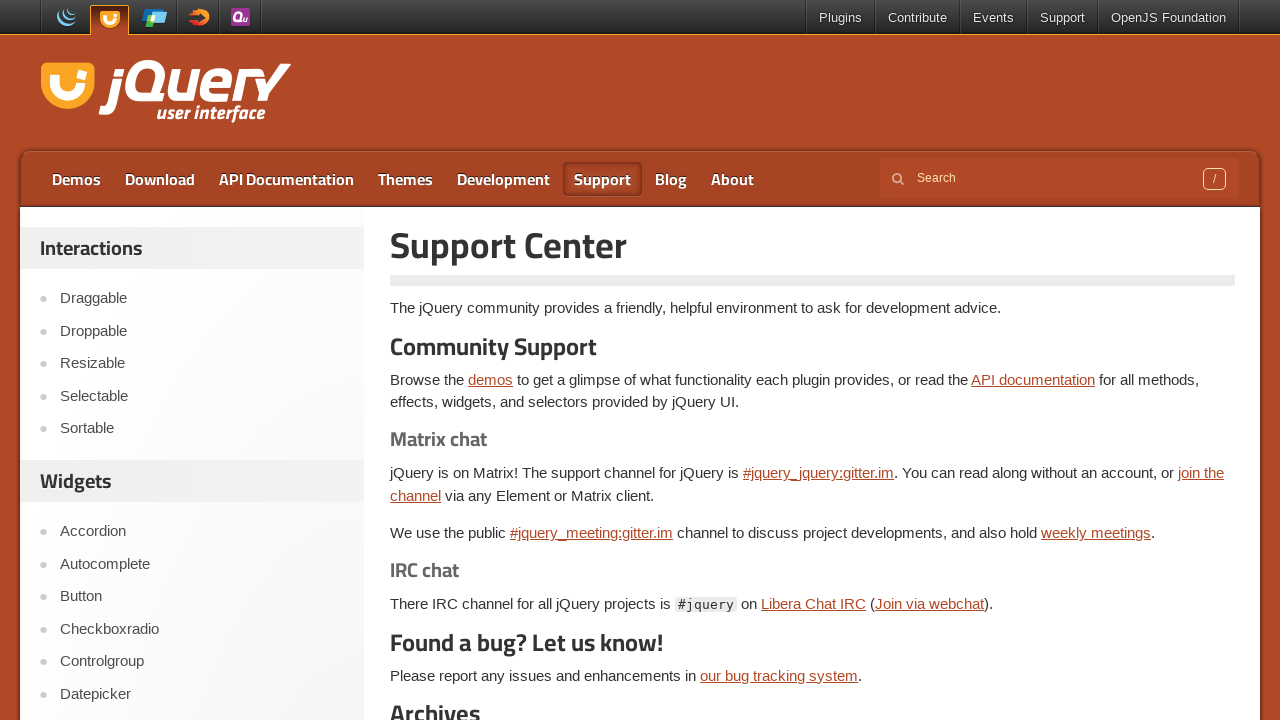

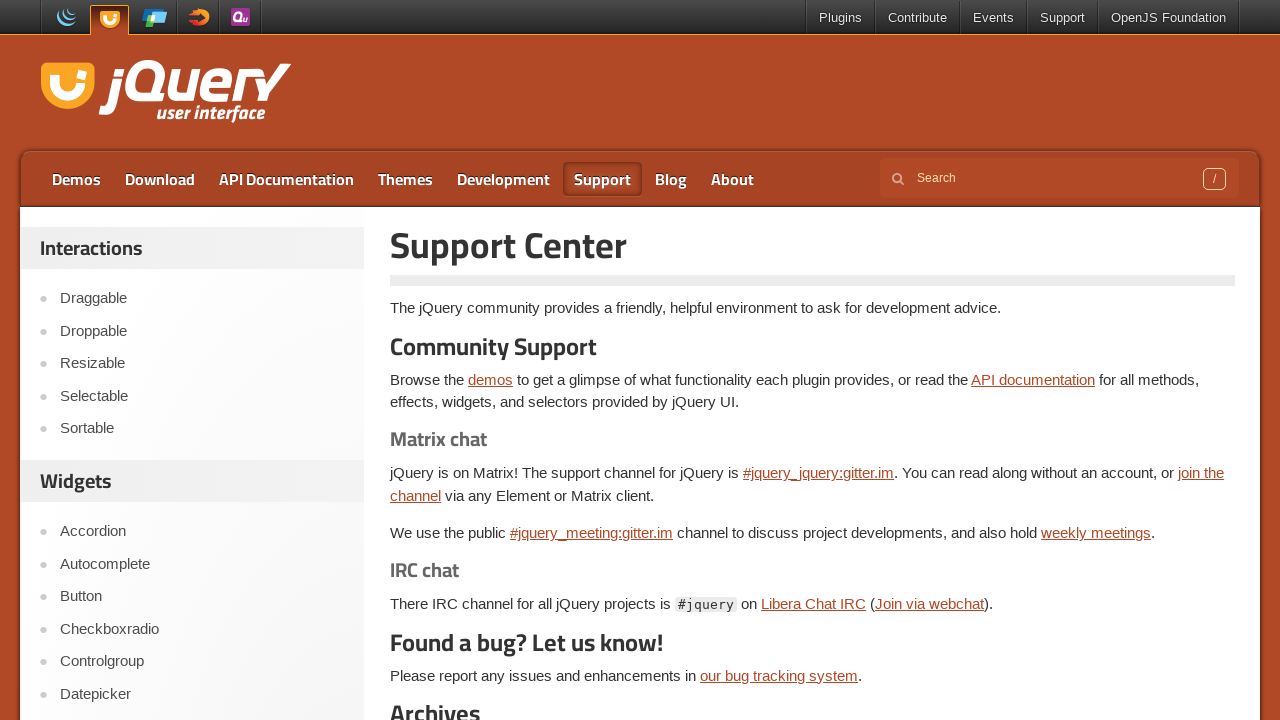